Tests the main menu navigation by hovering over the Programme menu item and clicking on the A1 Program submenu, then verifying the page content

Starting URL: https://www.srpski-strani.com/index_eng.php

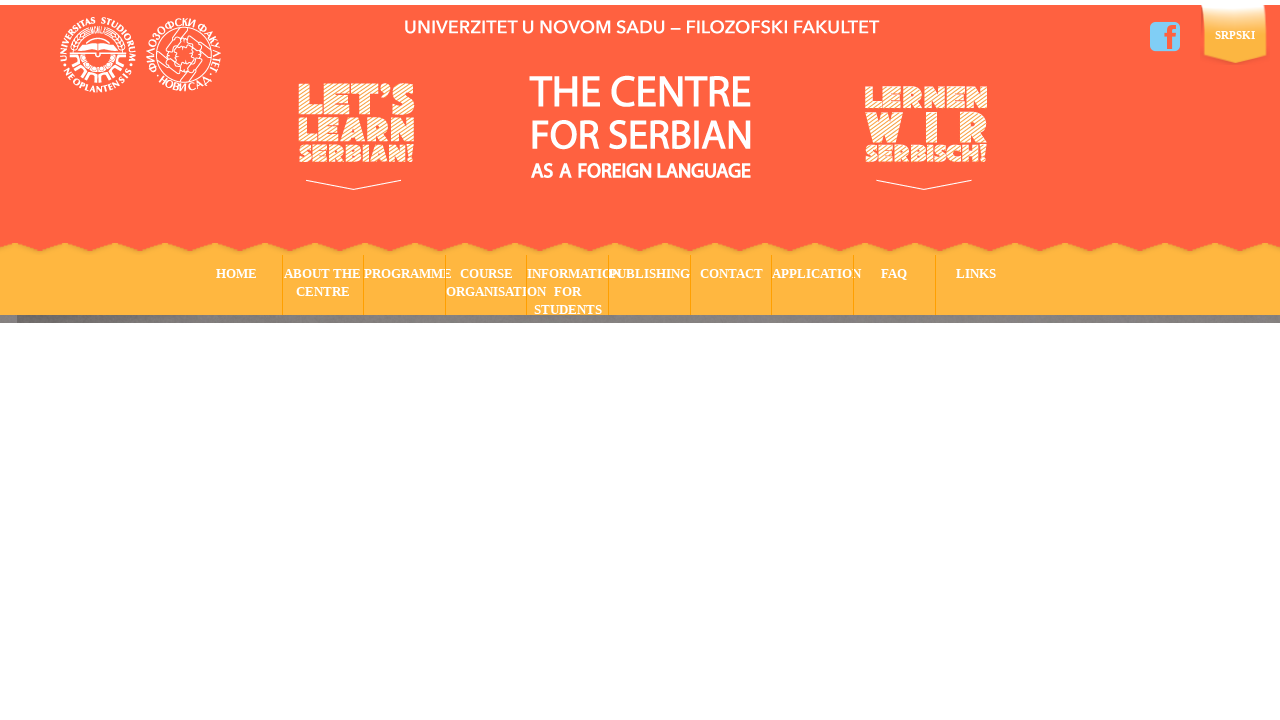

Hovered over Programme menu item to reveal dropdown at (405, 285) on xpath=/html/body/div/div[1]/div[2]/div/div/ul/li[3]/a
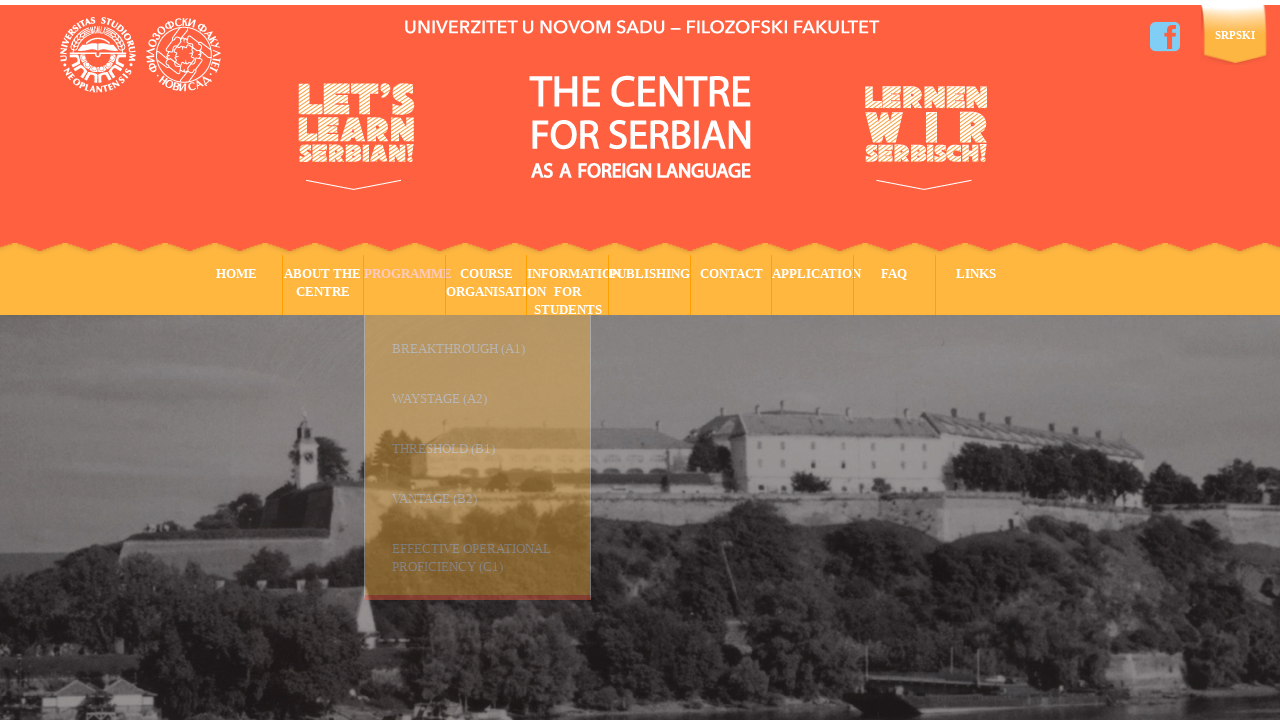

Clicked on A1 Program submenu item at (492, 355) on xpath=/html/body/div/div[1]/div[2]/div/div/ul/li[3]/ul/li[1]/a
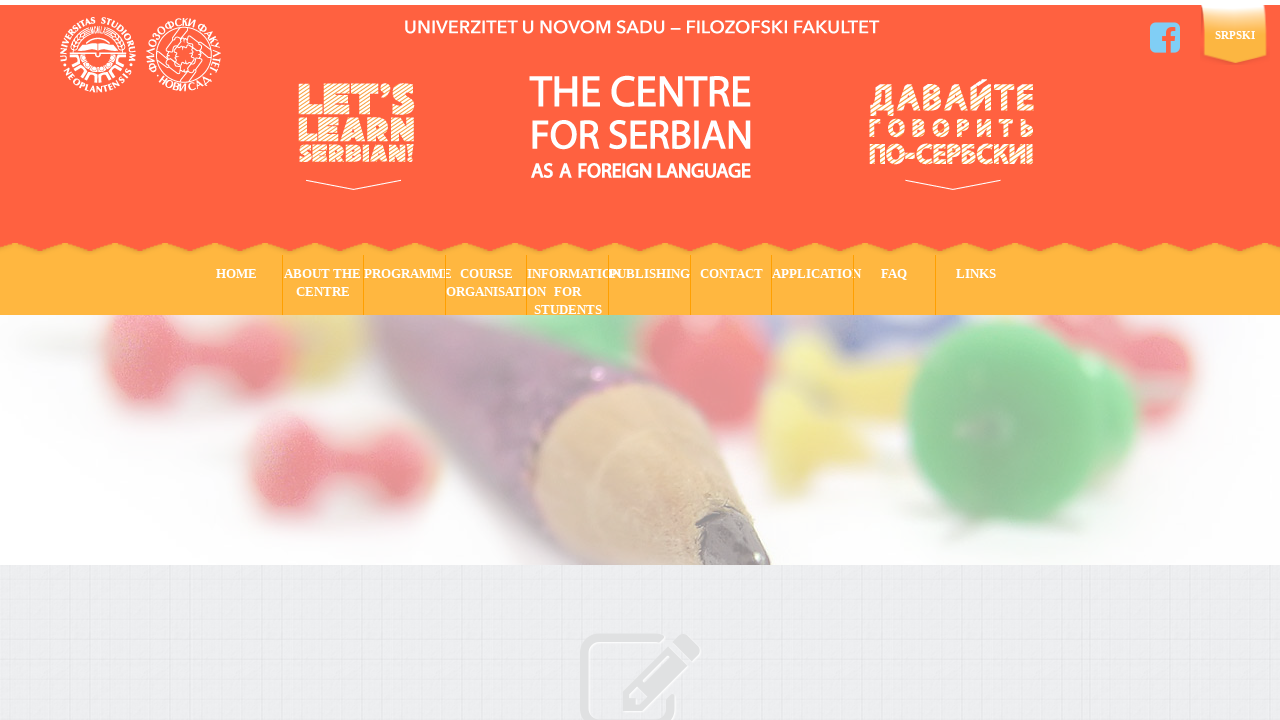

A1 Program page loaded and heading element became visible
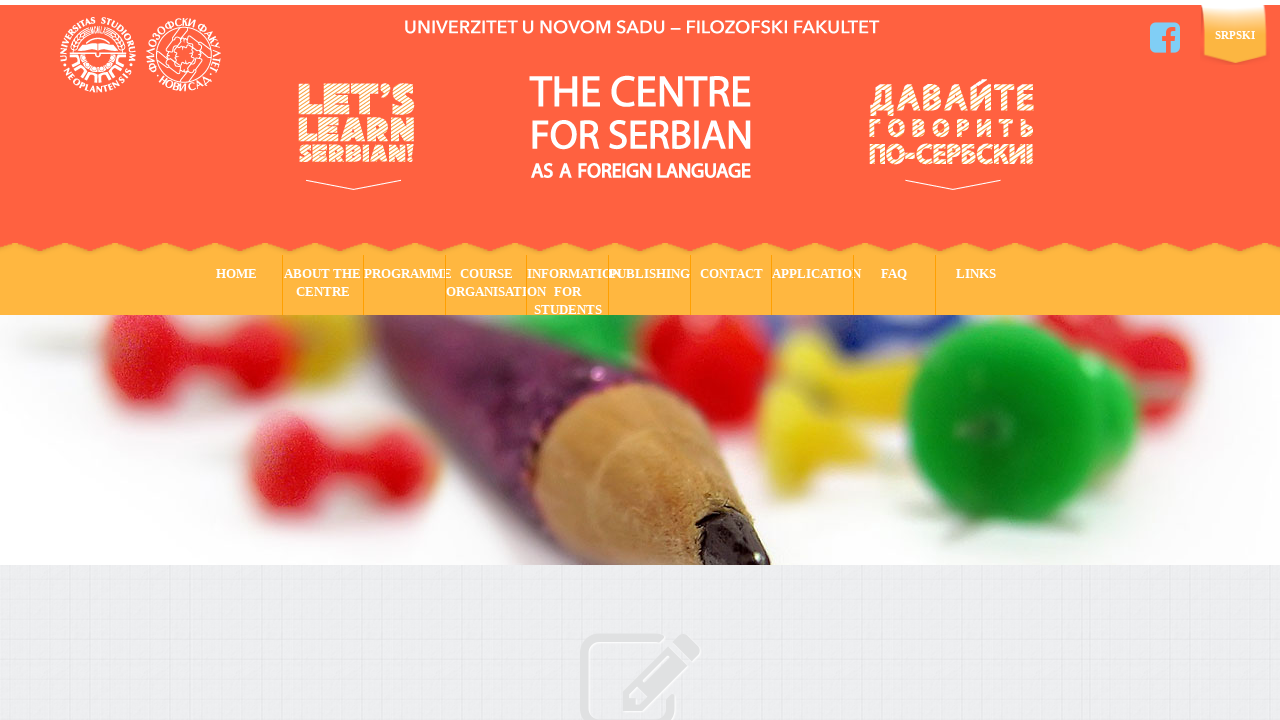

Verified page heading text is 'AIM AND SYLLABUS'
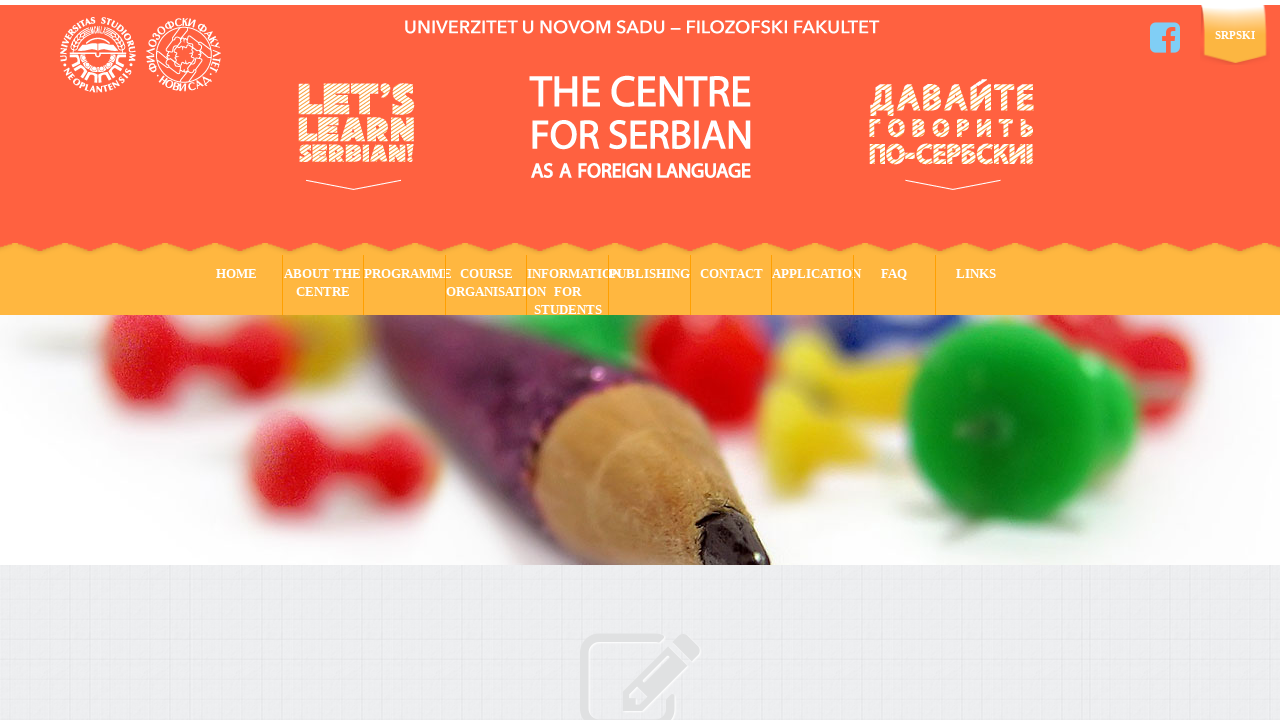

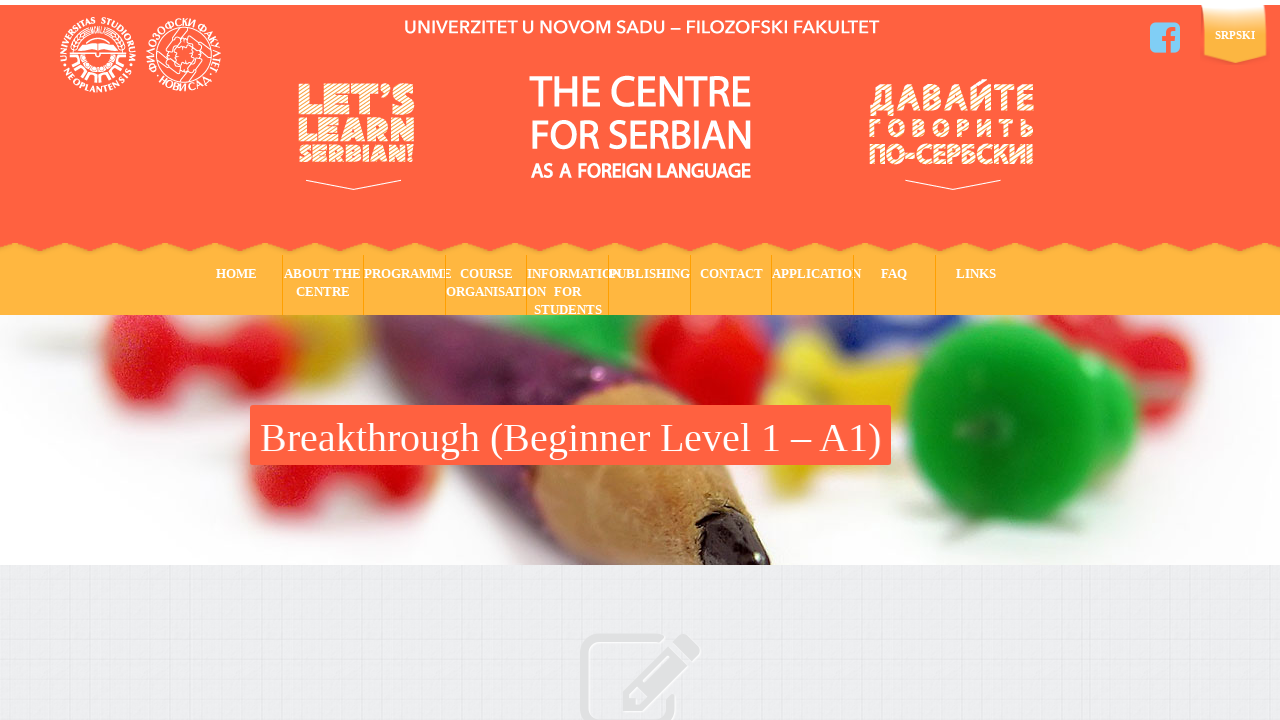